Tests navigation by clicking a link with specific calculated text, then fills out a form with personal information (first name, last name, city, country) and submits it.

Starting URL: http://suninjuly.github.io/find_link_text

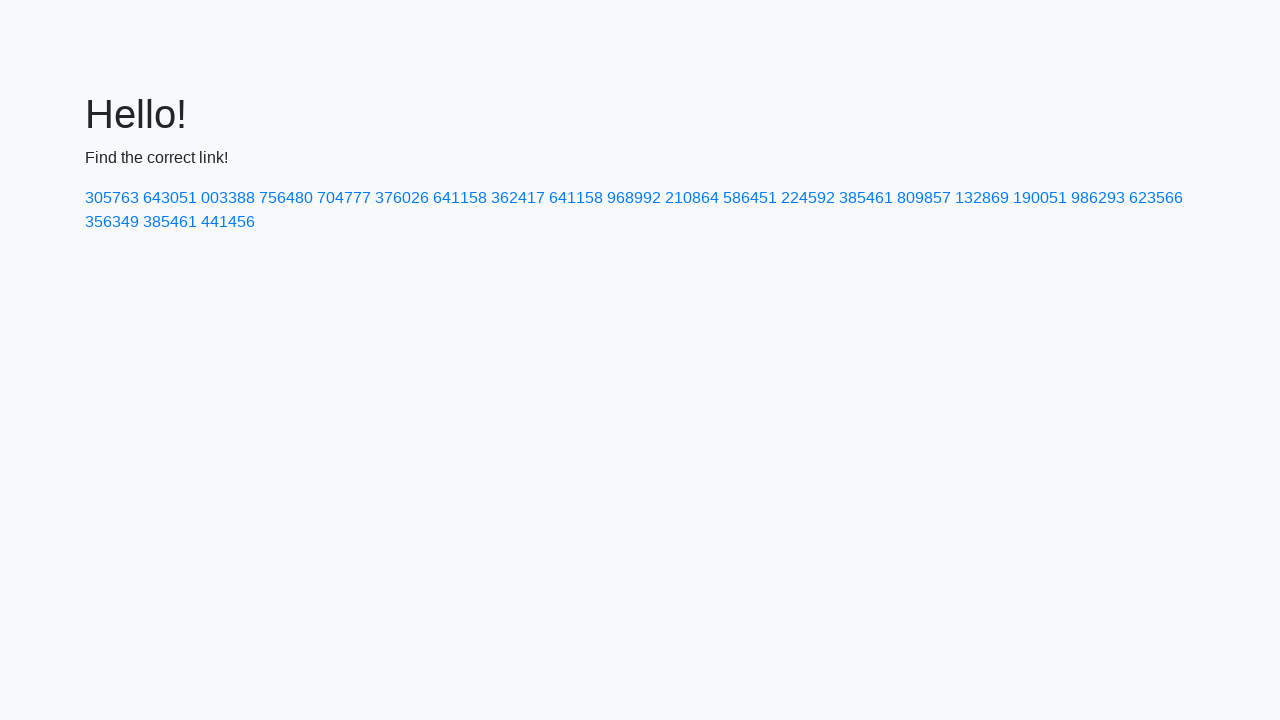

Clicked link with calculated text '224592' at (808, 198) on a:text('224592')
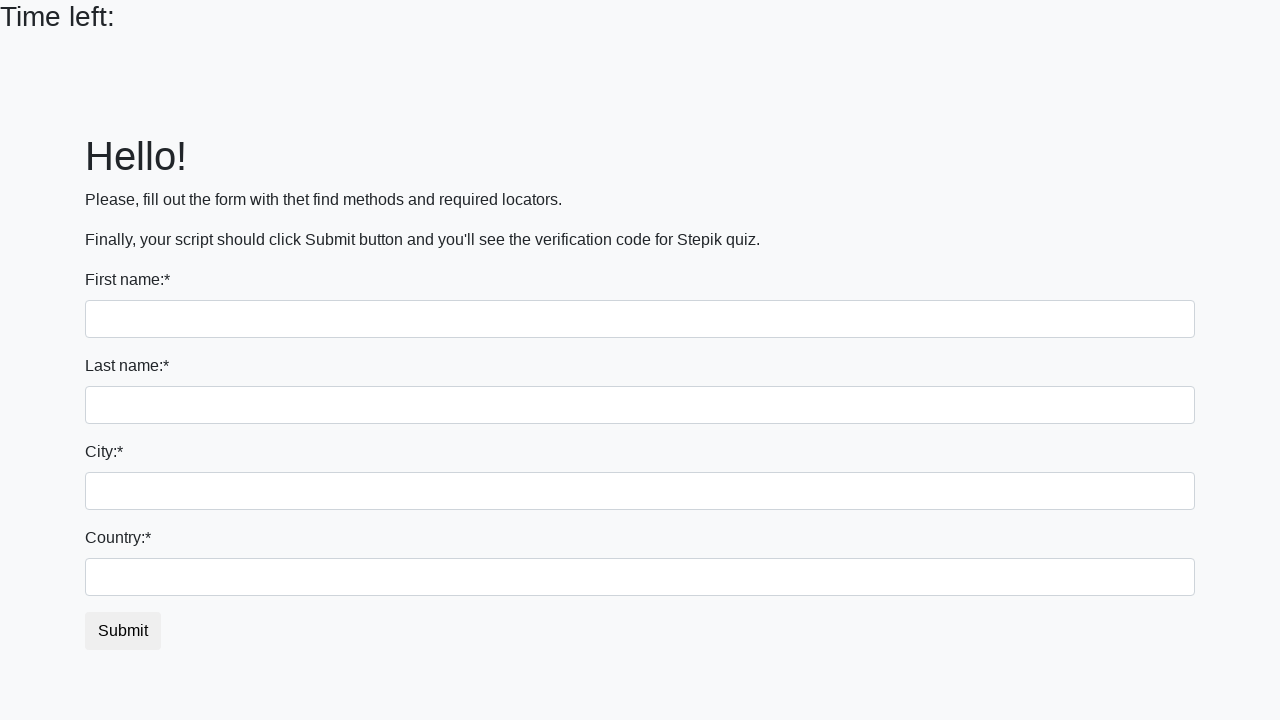

Filled first name field with 'Ivan' on [name='first_name']
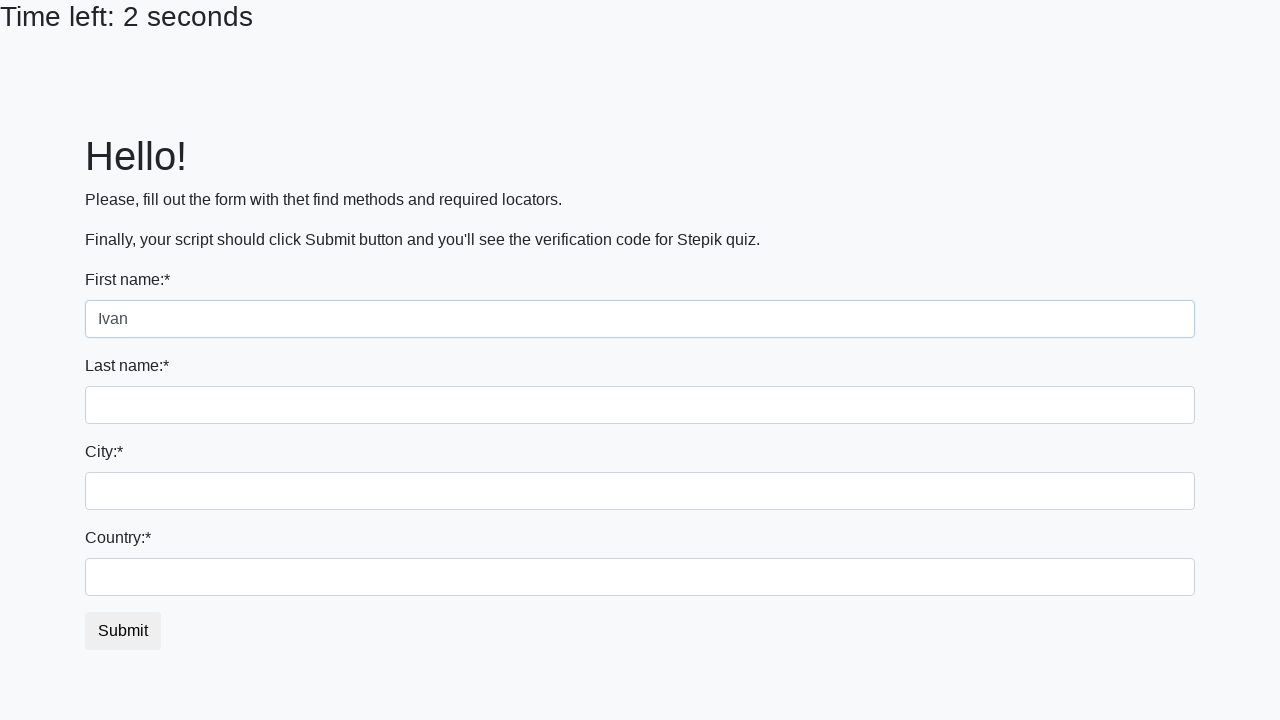

Filled last name field with 'Petrov' on [name='last_name']
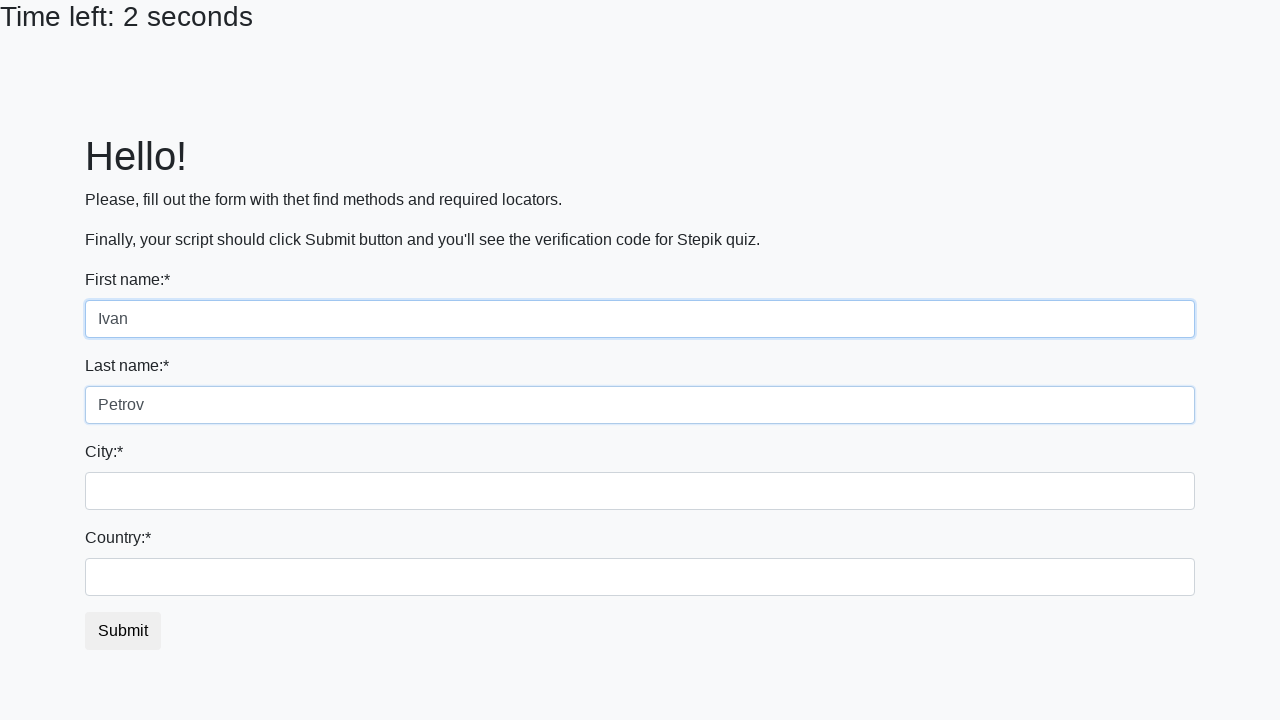

Filled city field with 'Smolensk' on .city
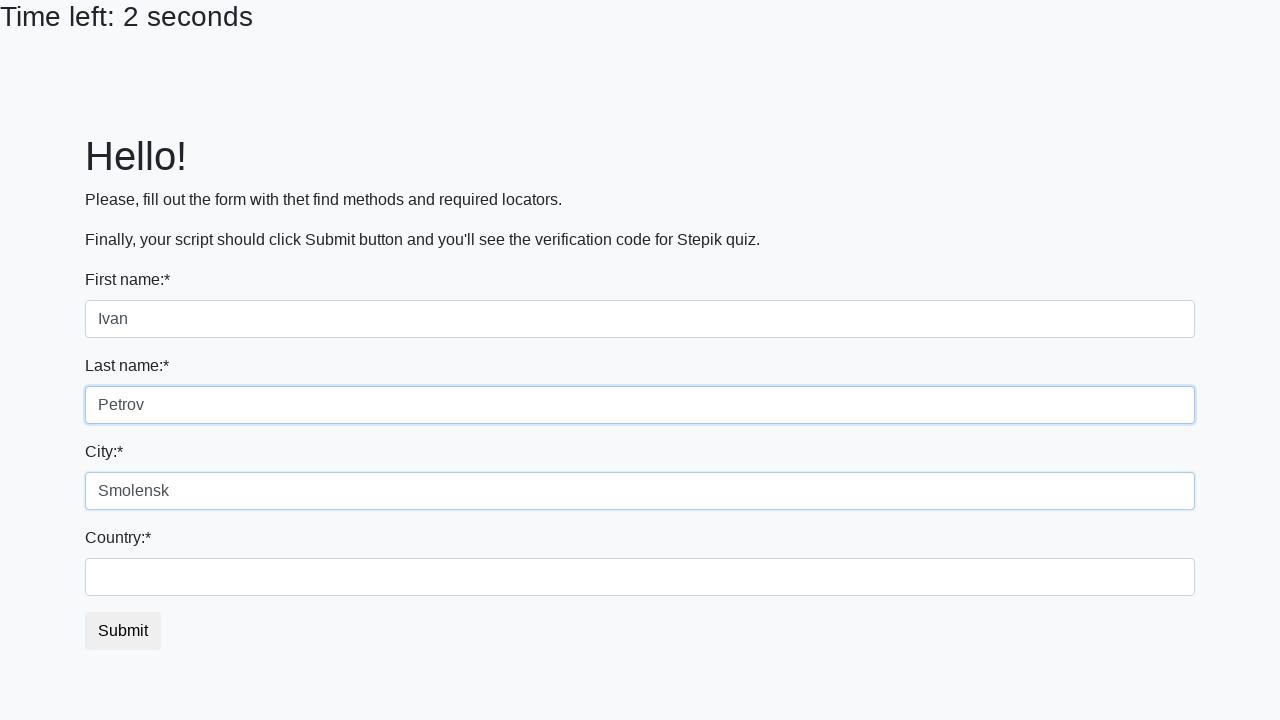

Filled country field with 'Russia' on #country
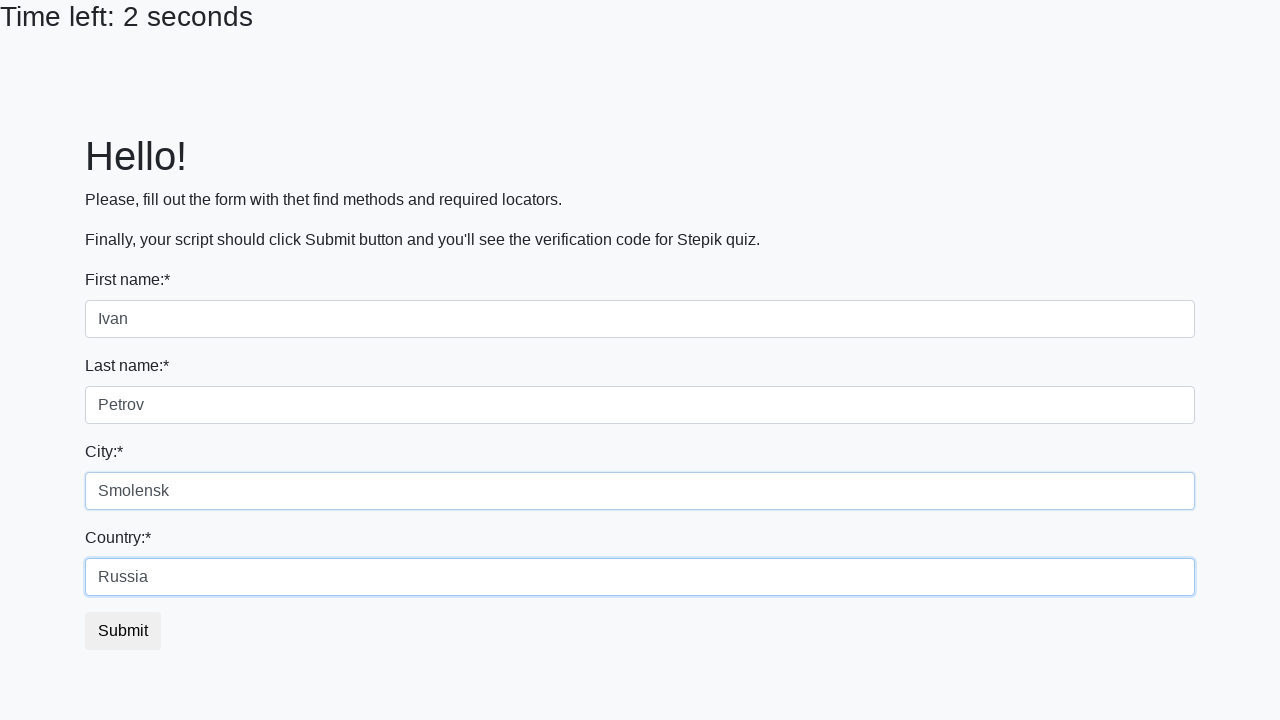

Clicked submit button to complete form submission at (123, 631) on button.btn
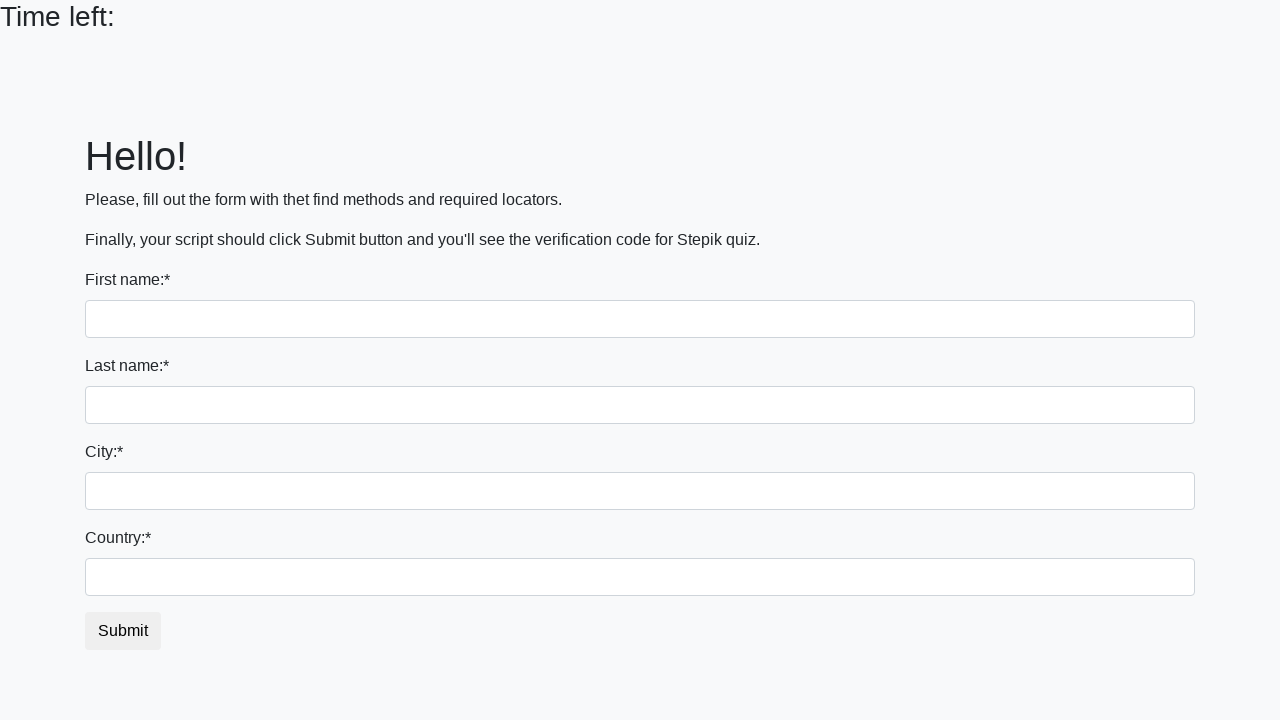

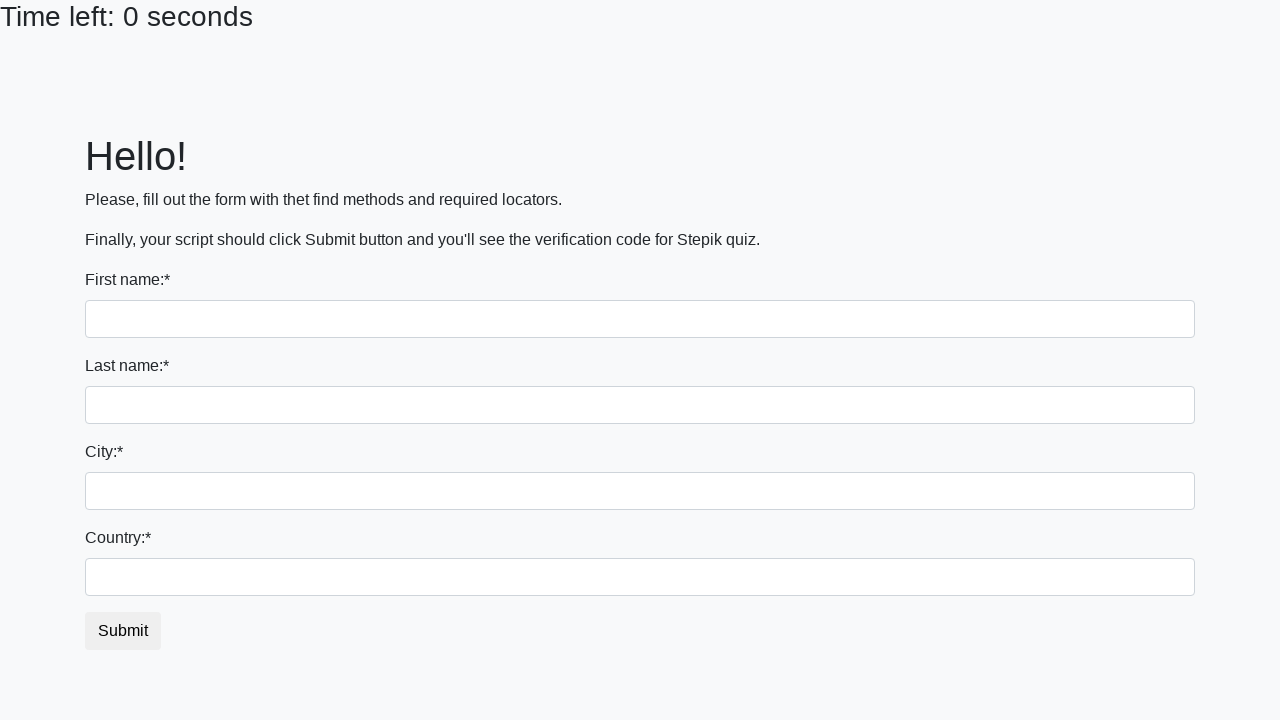